Tests the Python.org search functionality by entering "pycon" in the search box and submitting the form

Starting URL: https://www.python.org

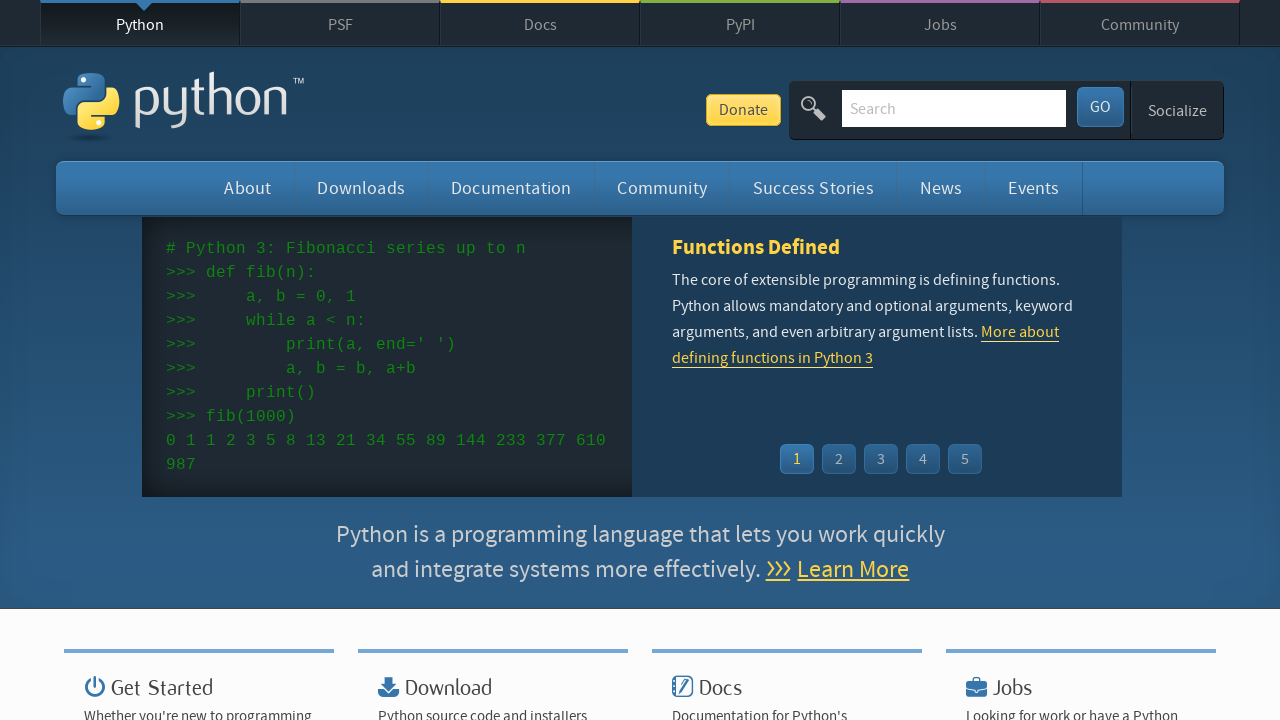

Verified page title contains 'Python'
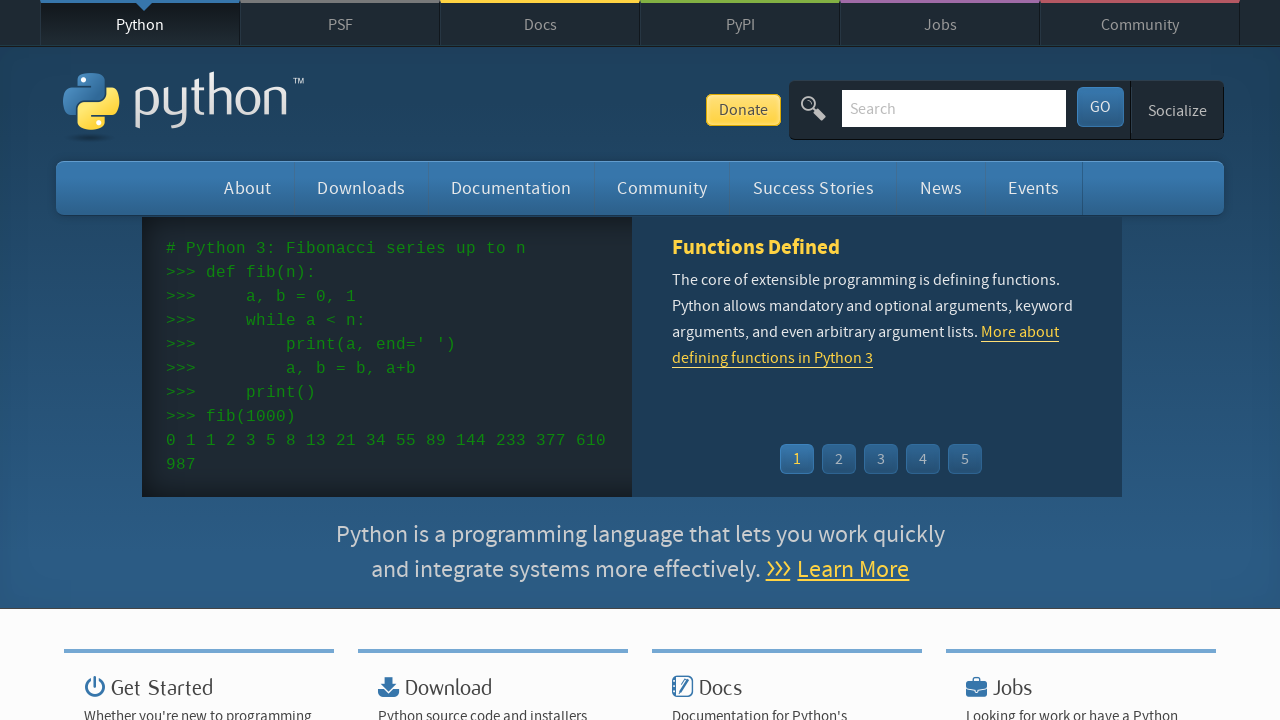

Filled search field with 'pycon' on input[name='q']
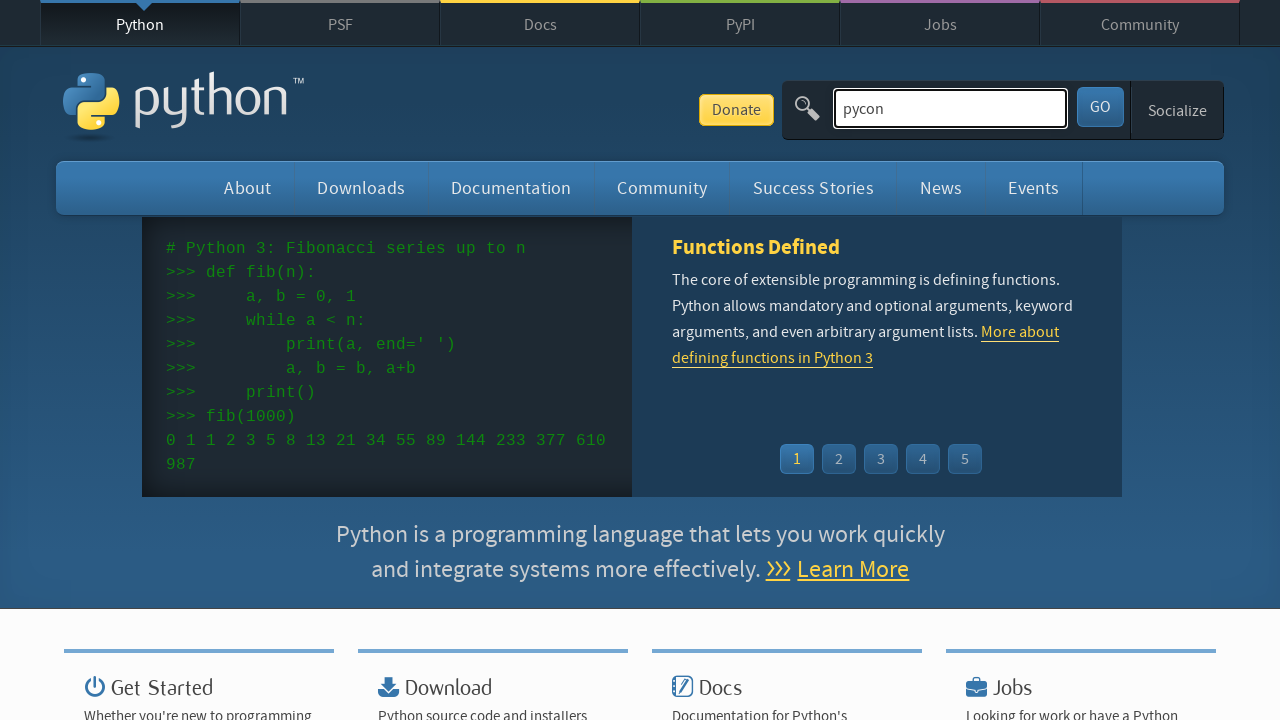

Pressed Enter to submit search for 'pycon' on input[name='q']
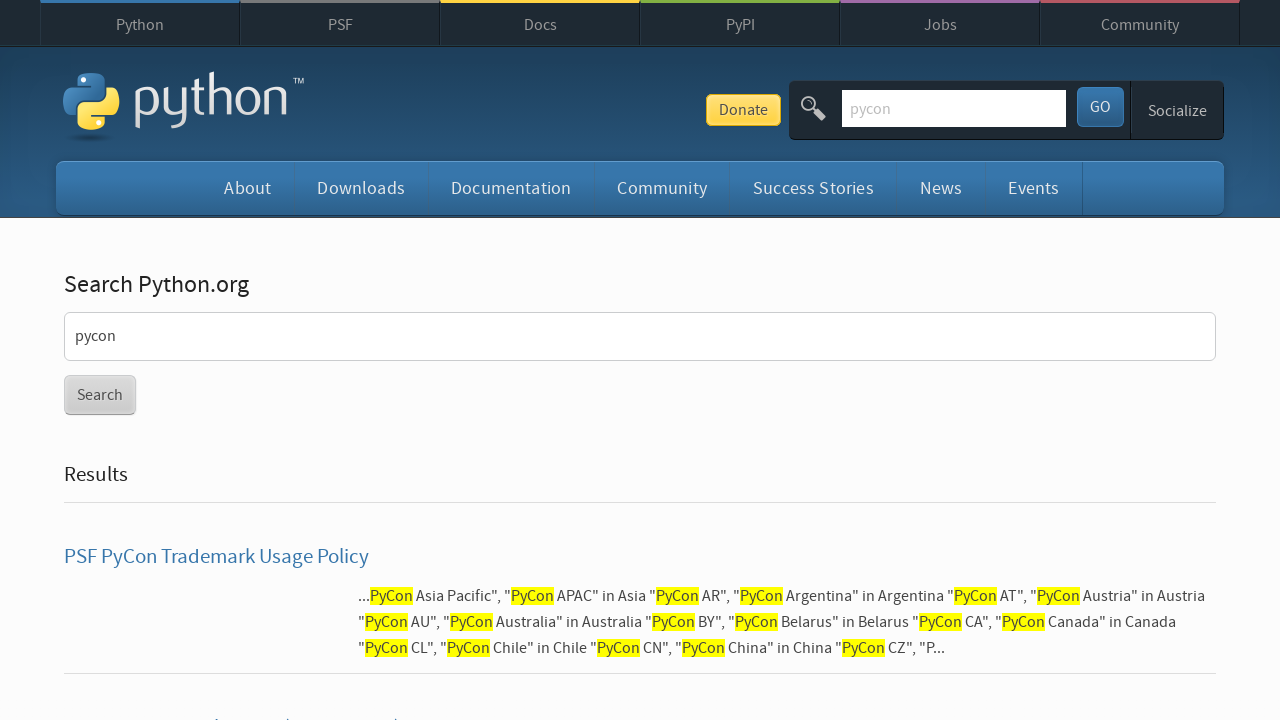

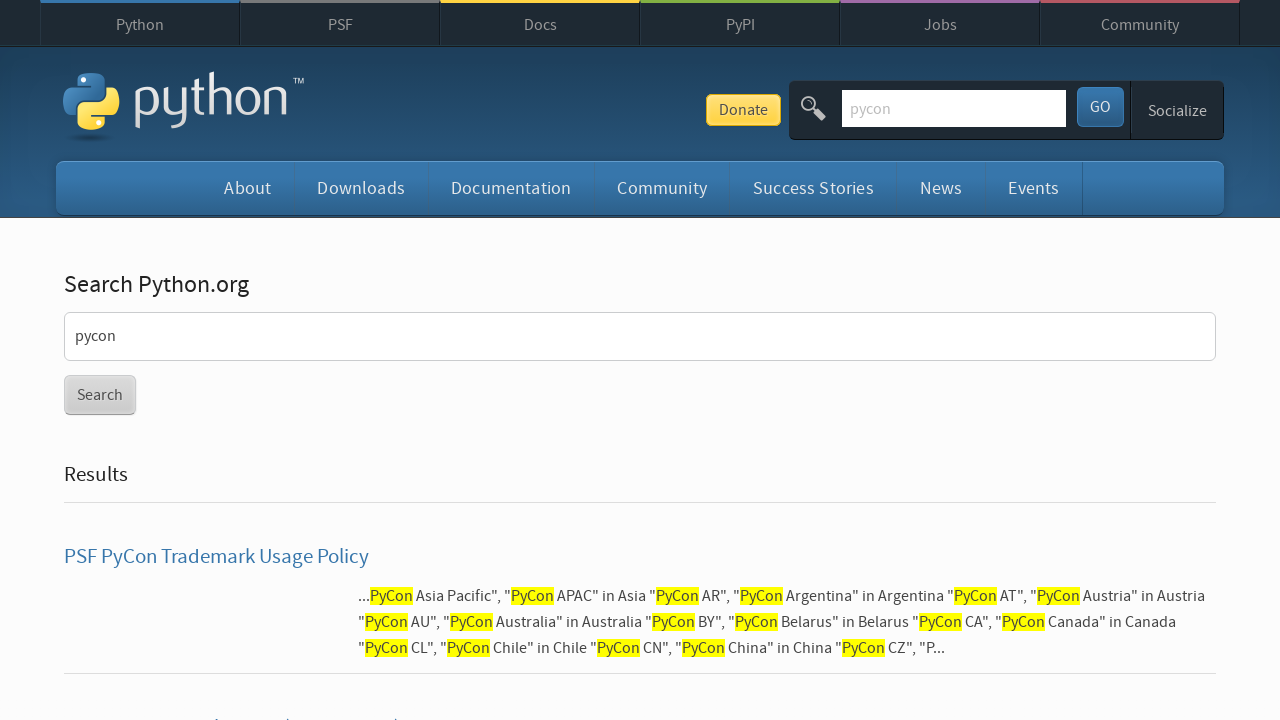